Tests iframe interaction by switching to an iframe and verifying its default content

Starting URL: https://the-internet.herokuapp.com/iframe

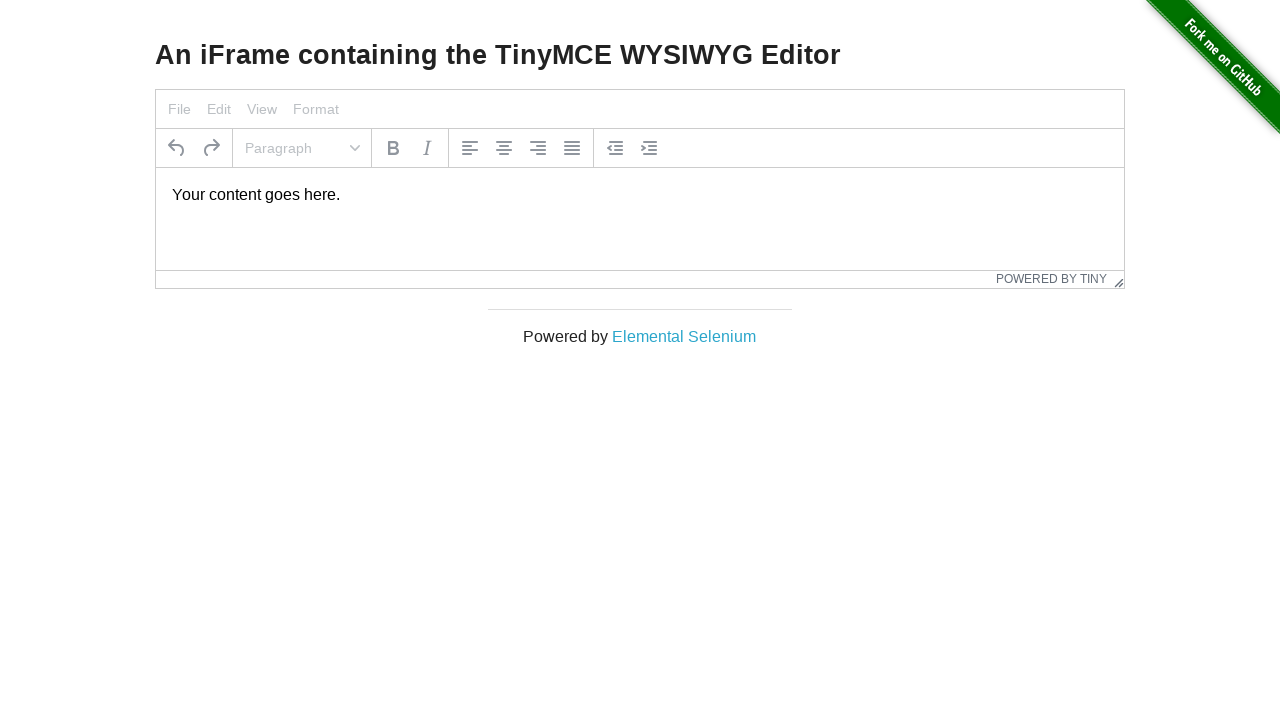

Navigated to iframe test page
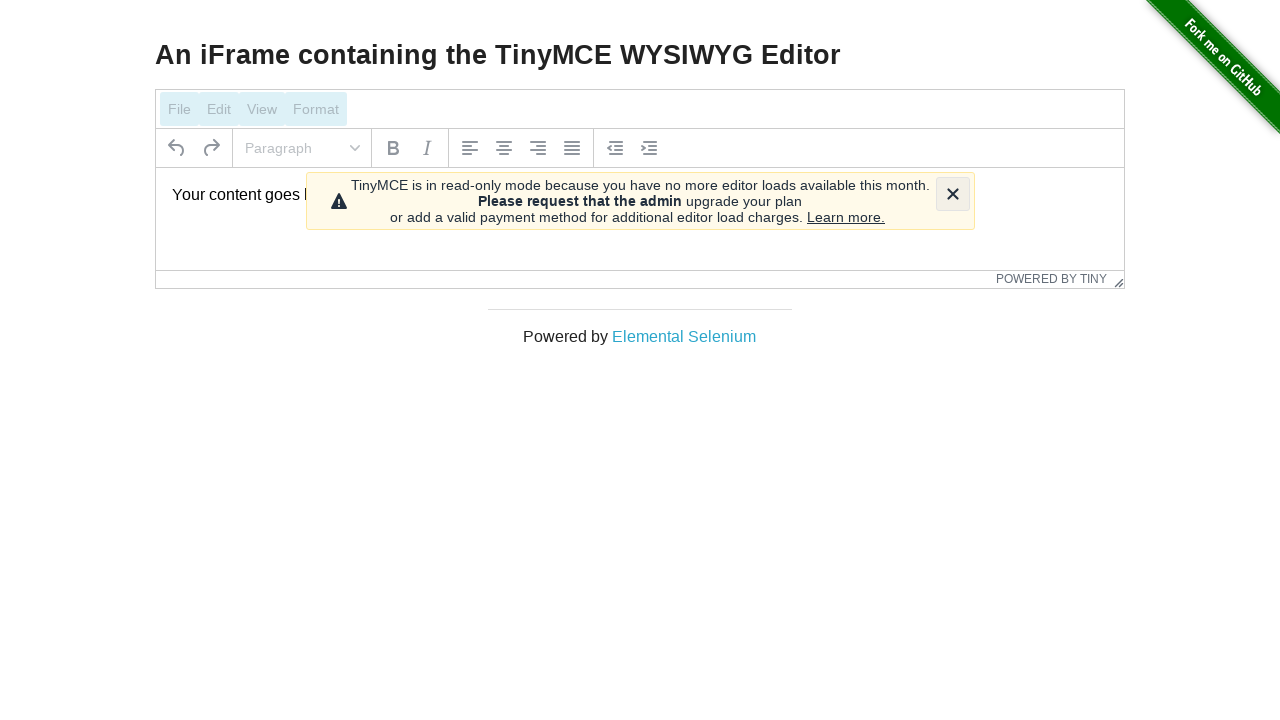

Switched to iframe with id 'mce_0_ifr'
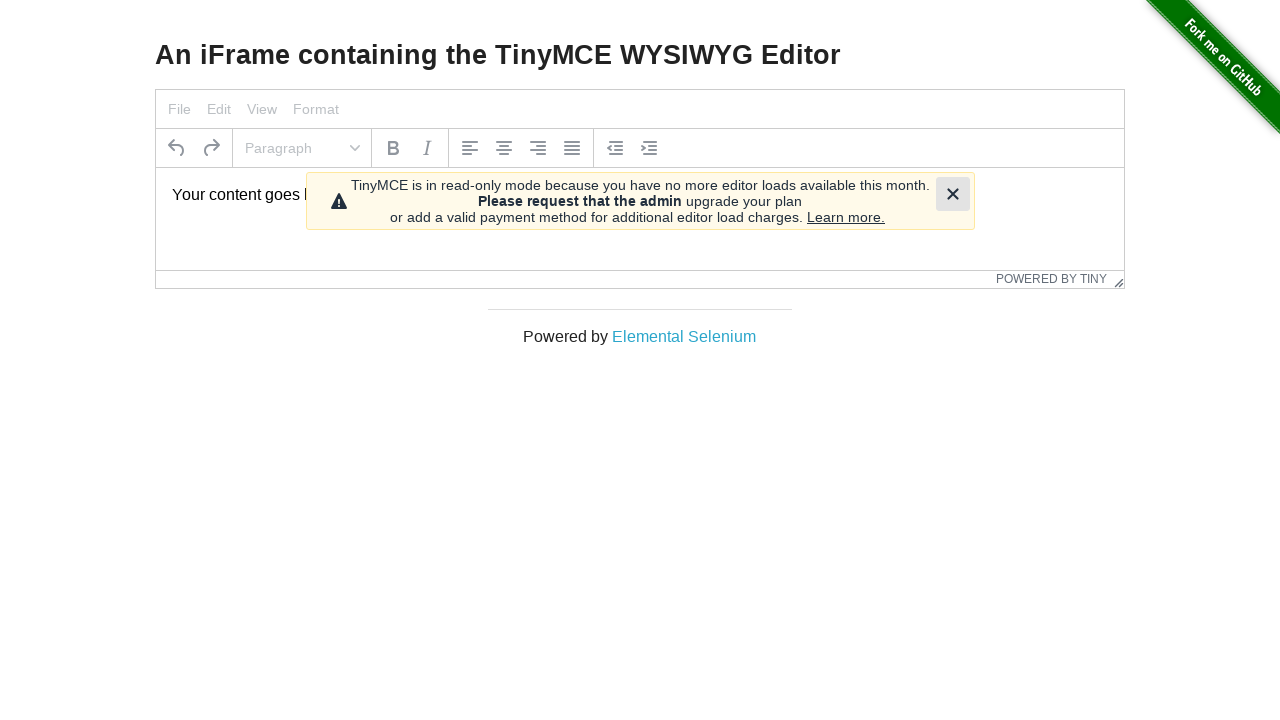

Located paragraph element in iframe
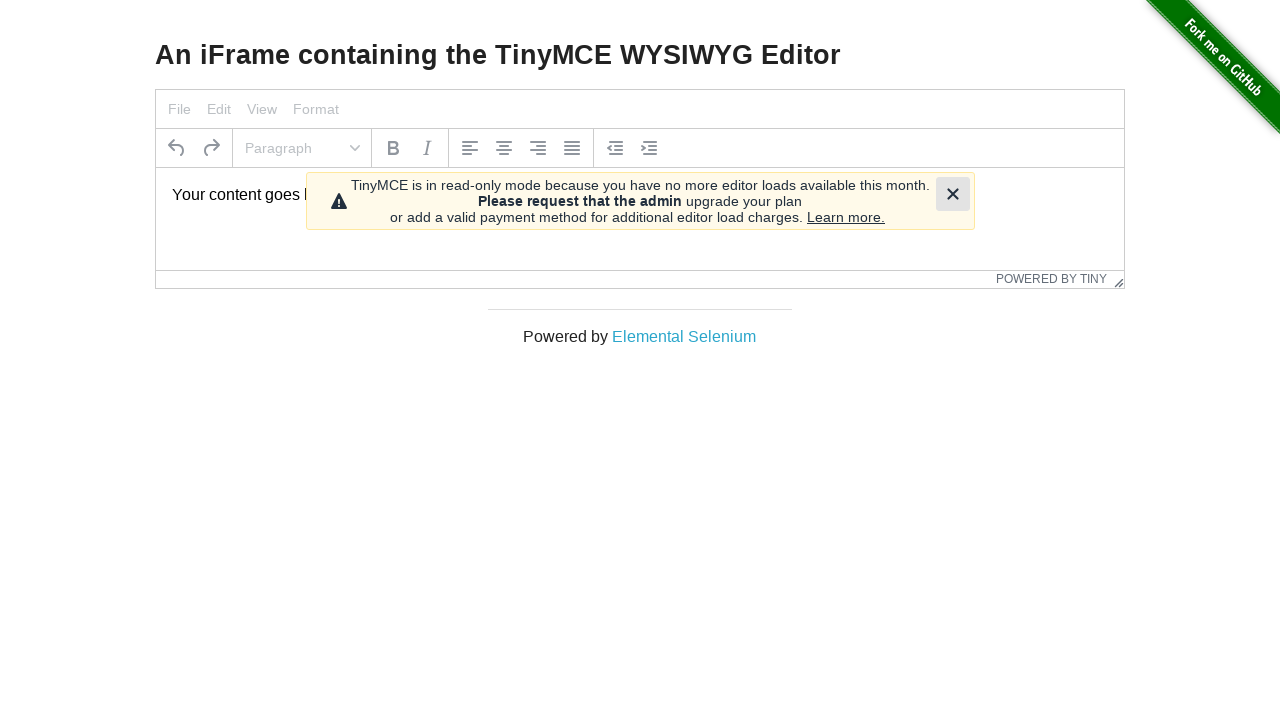

Verified iframe contains default paragraph text 'Your content goes here.'
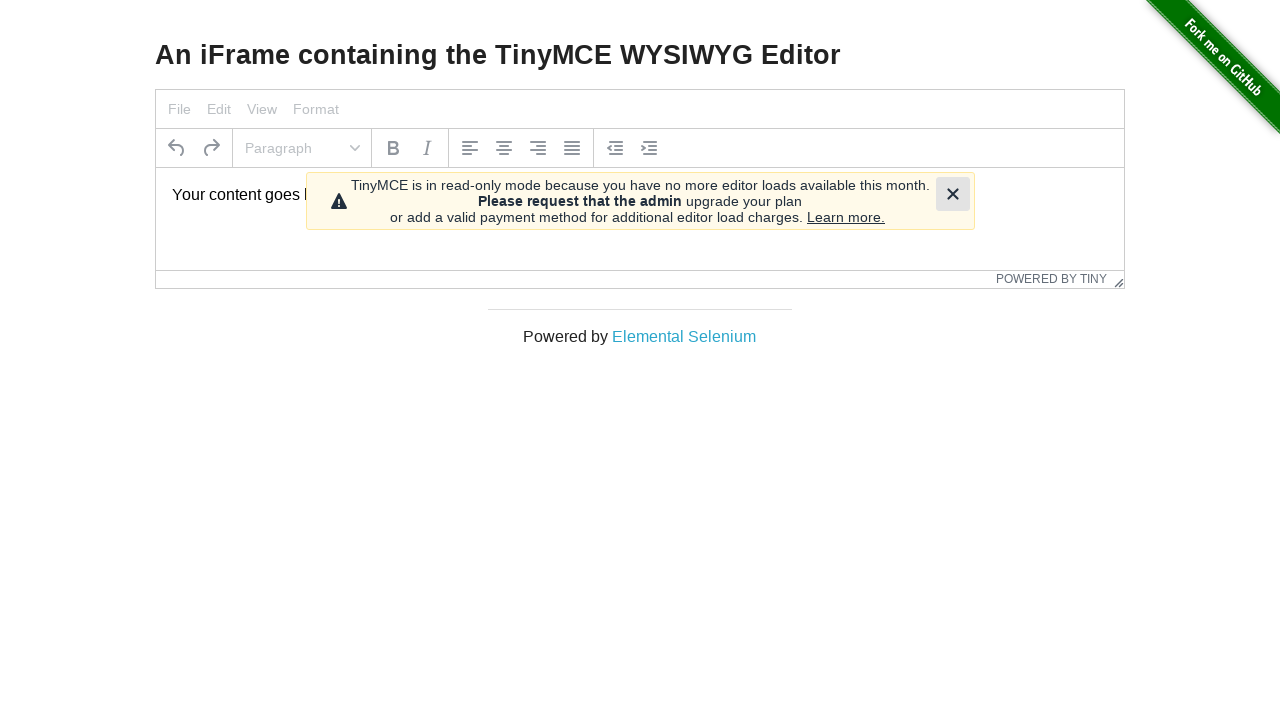

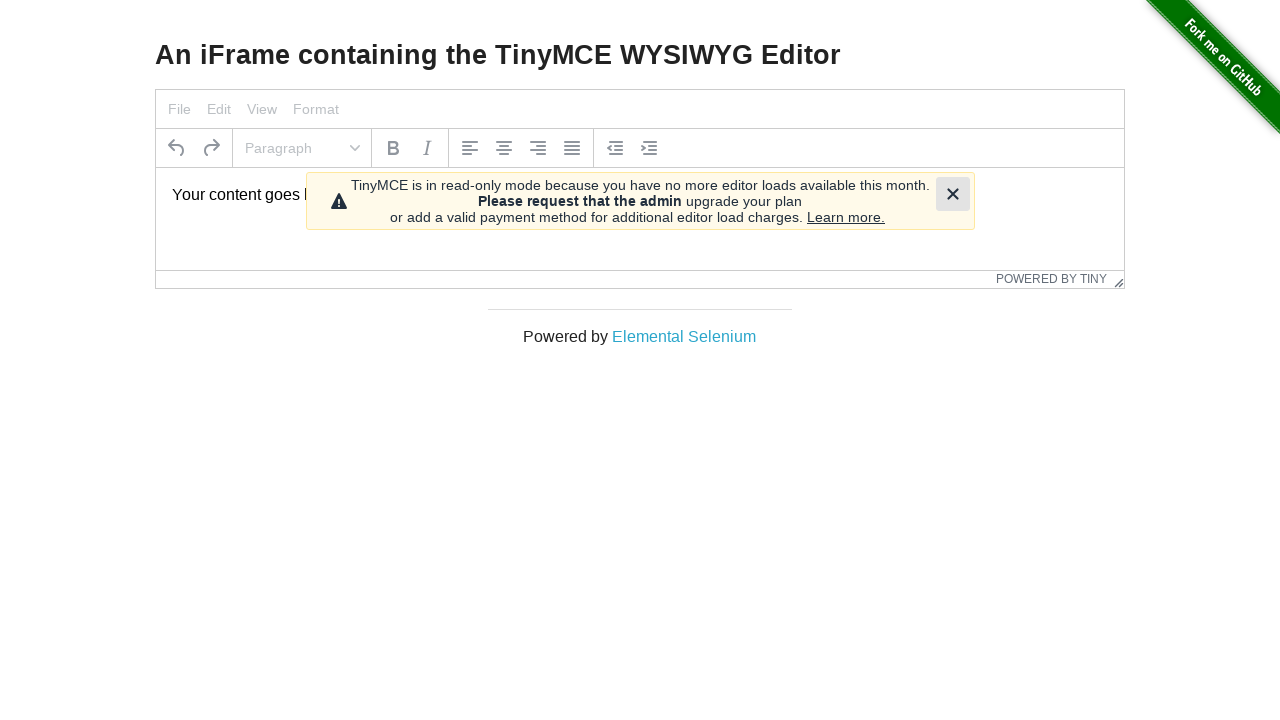